Tests the Playwright documentation site by navigating to the homepage, clicking "Get started", and verifying the table of contents is displayed on the getting started page.

Starting URL: https://playwright.dev

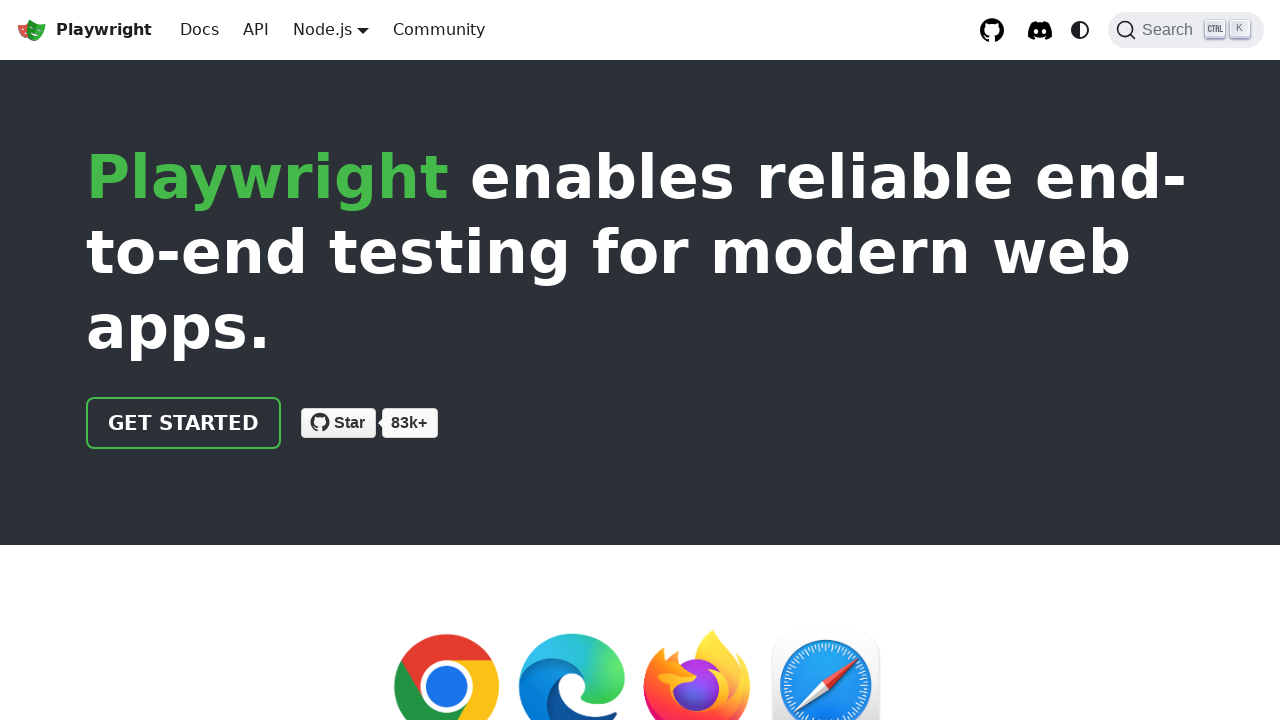

Clicked 'Get started' link at (184, 423) on a >> internal:has-text="Get started"i >> nth=0
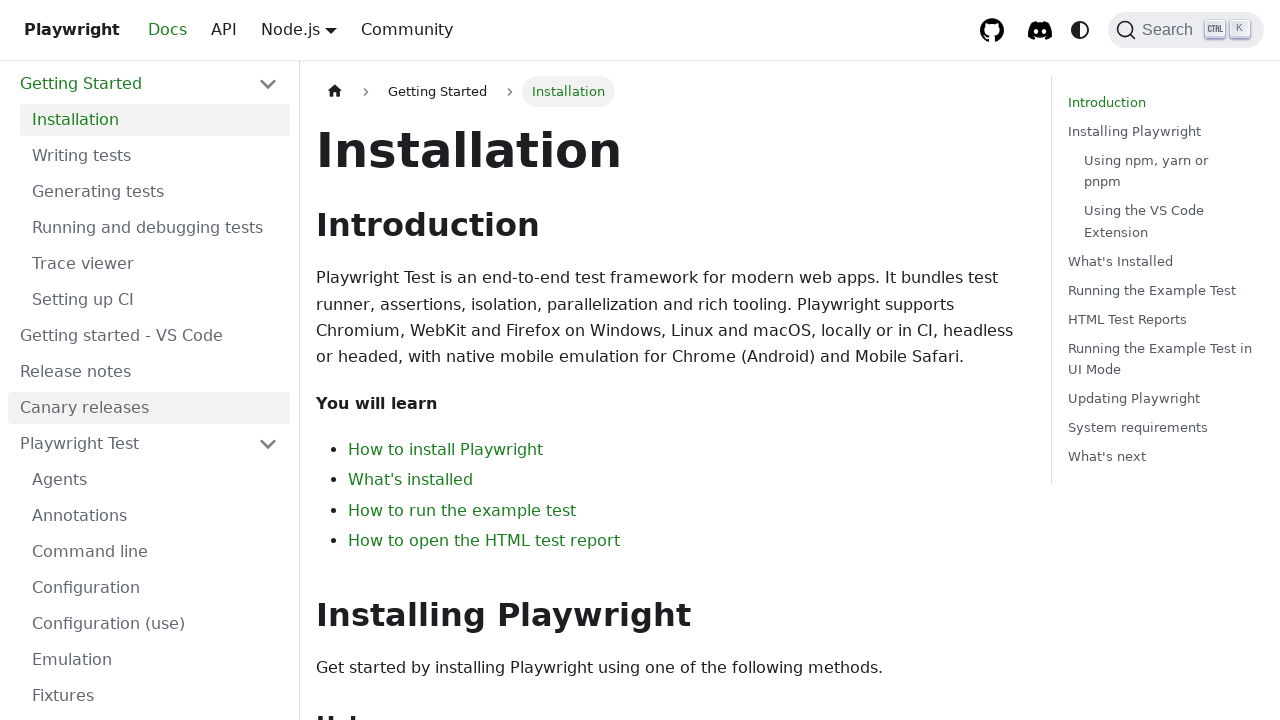

Installation header became visible on getting started page
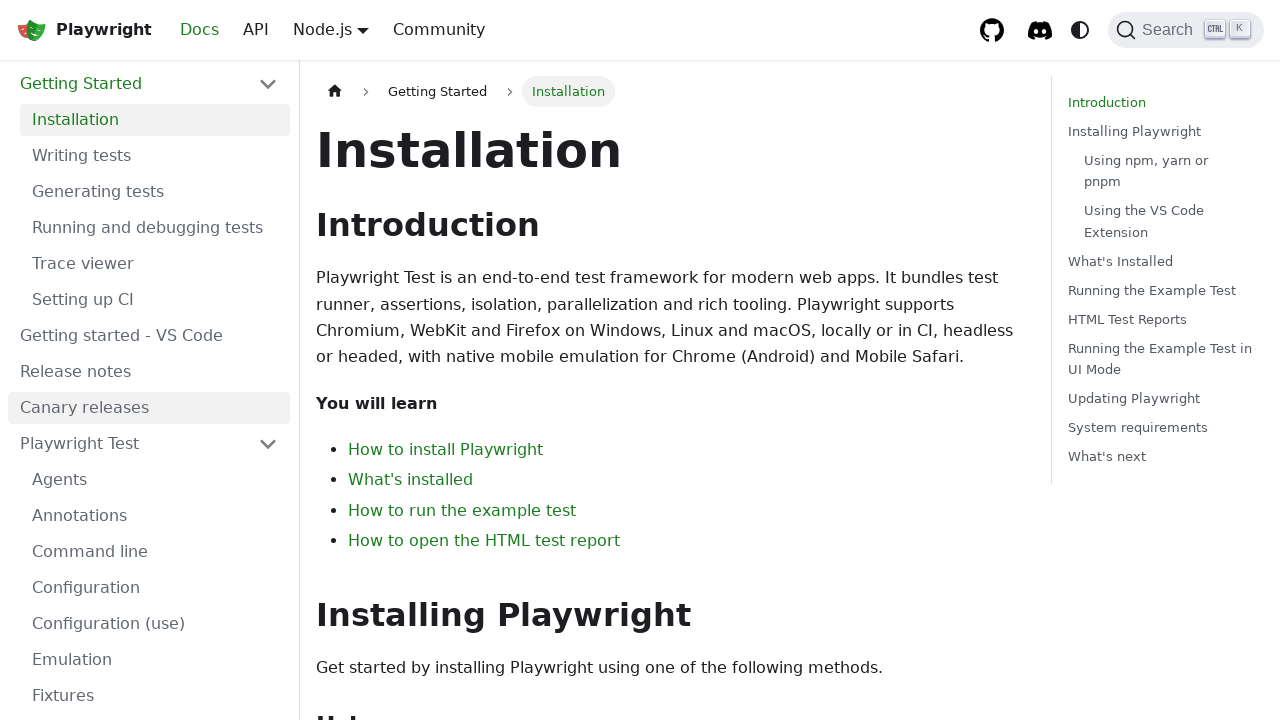

Table of contents is displayed on the getting started page
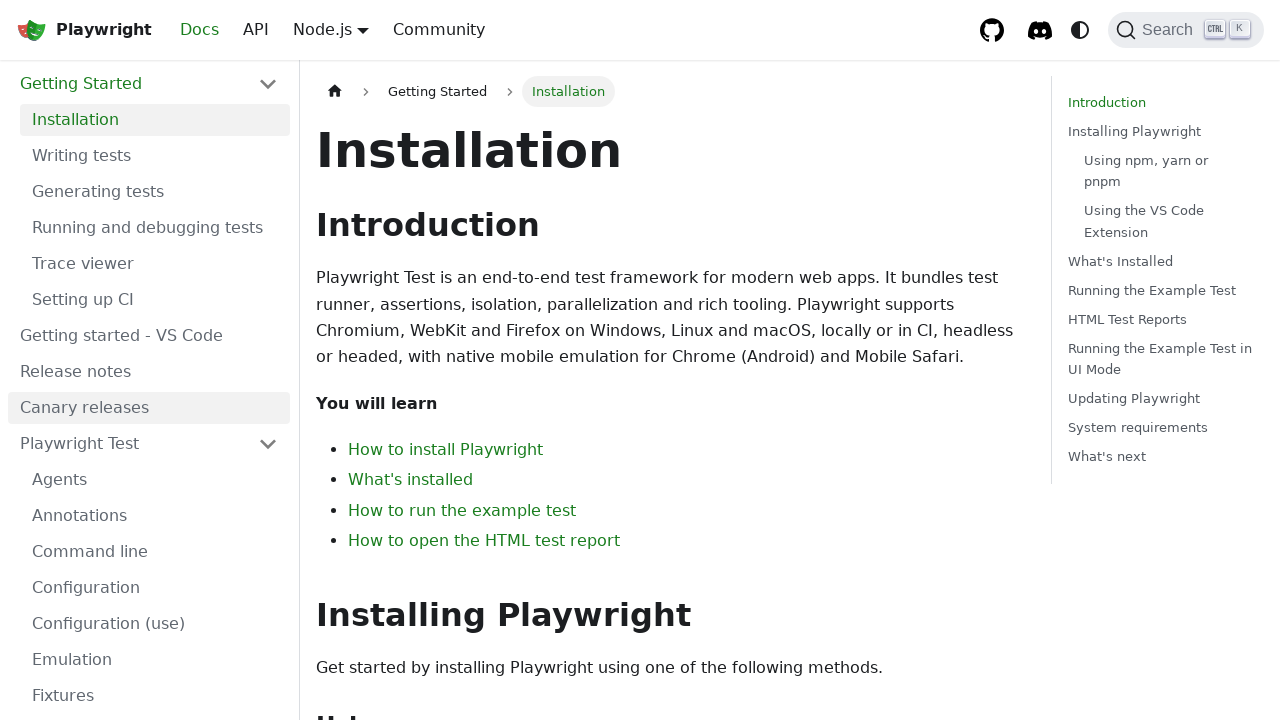

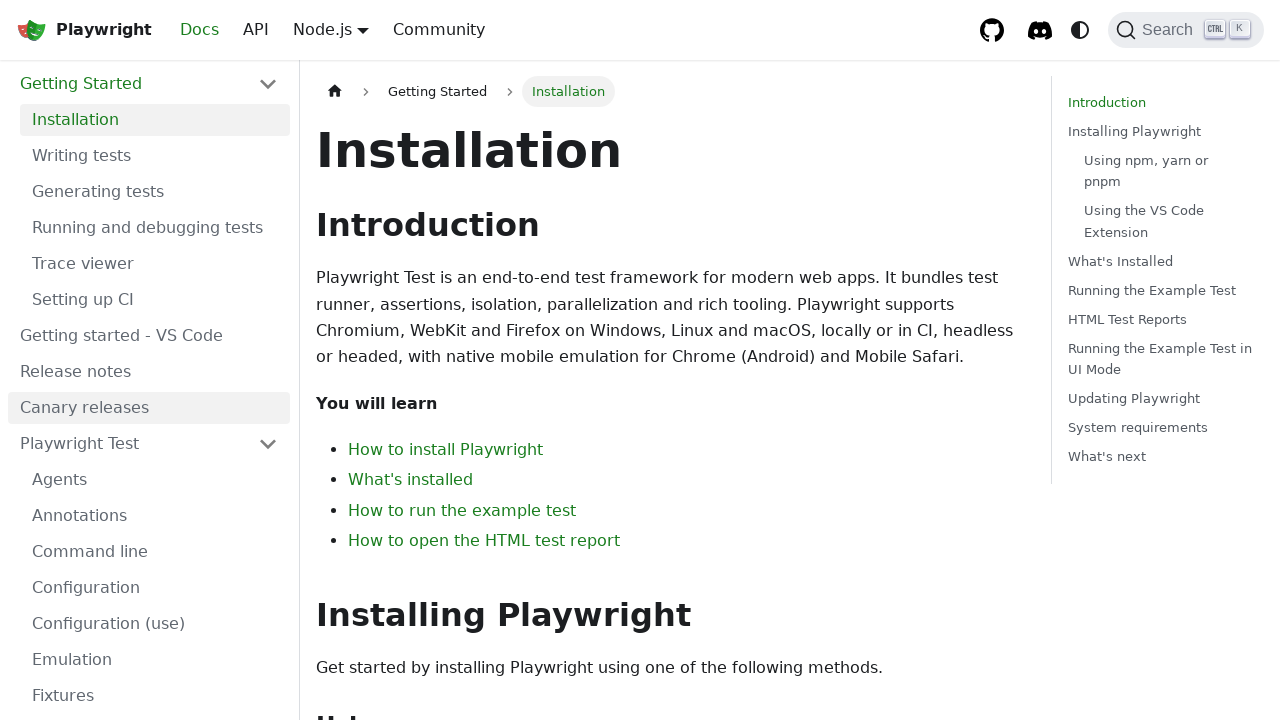